Tests Footlocker product search functionality by searching for a product code and checking availability status, then attempting to select a shoe size if available

Starting URL: https://www.footlocker.com

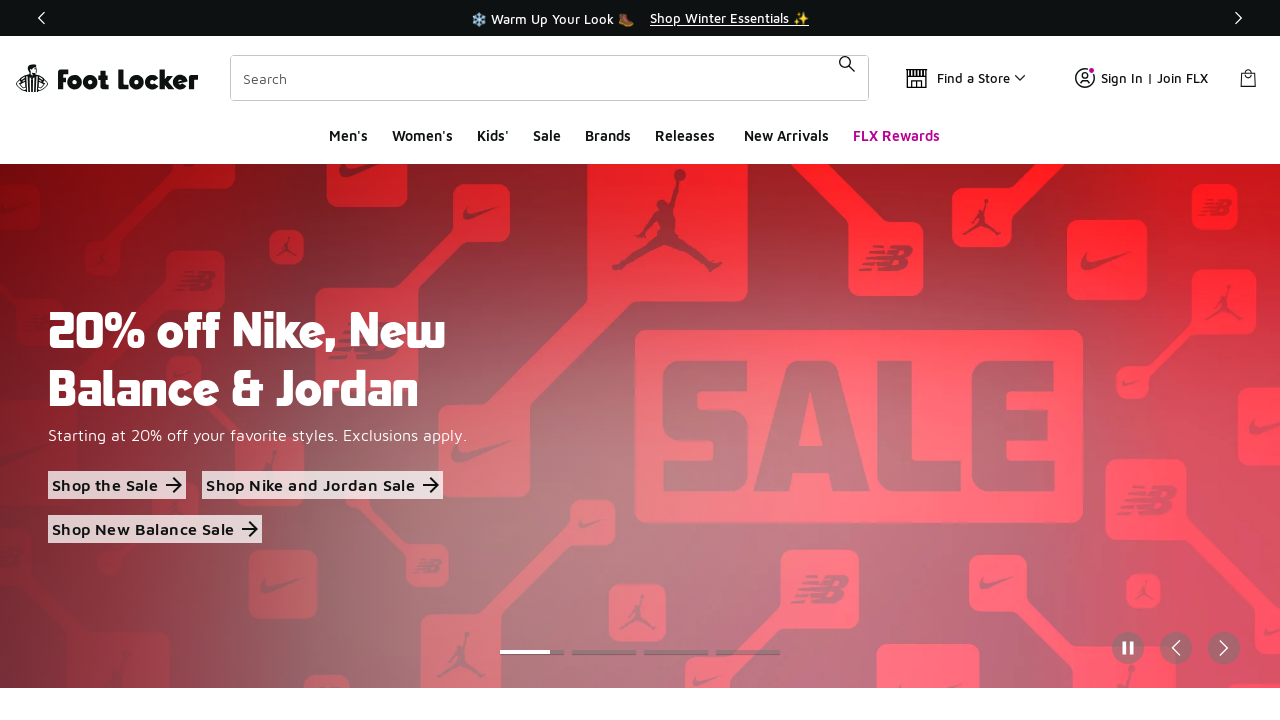

Filled search field with product code '41-00714-8-04' on input[name='query']
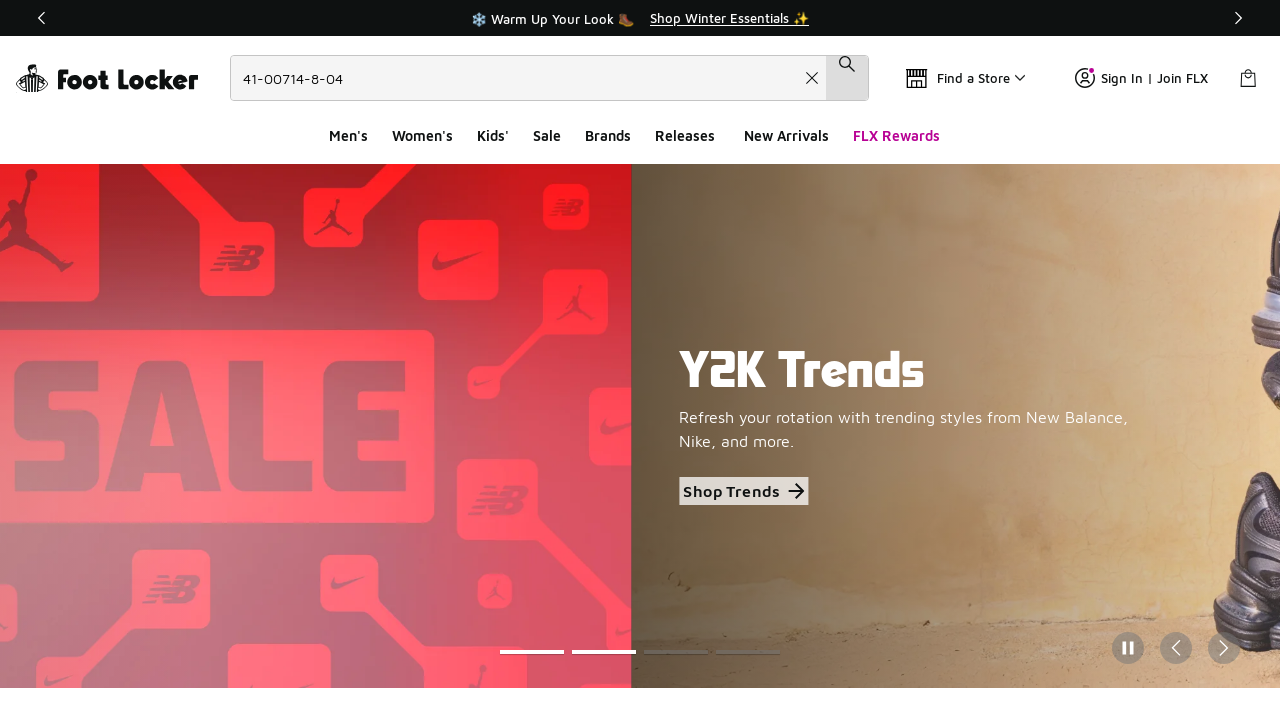

Pressed Enter to submit product search
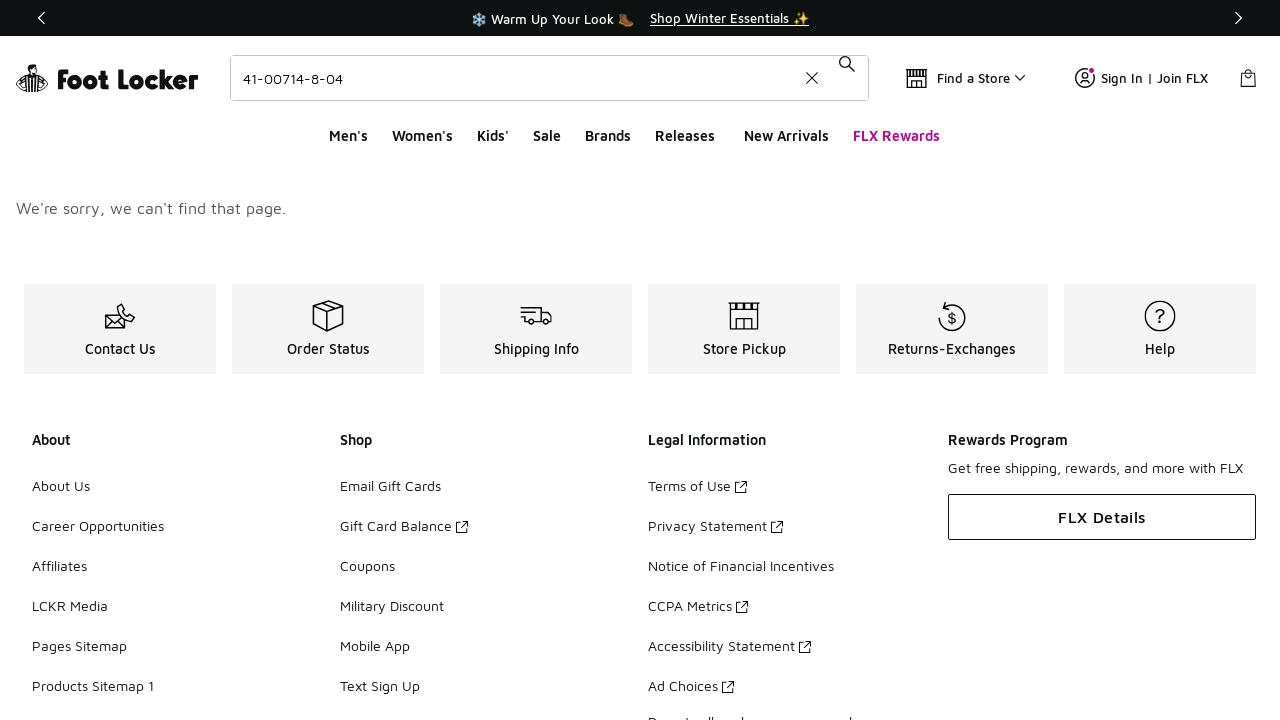

Waited for search results page to load
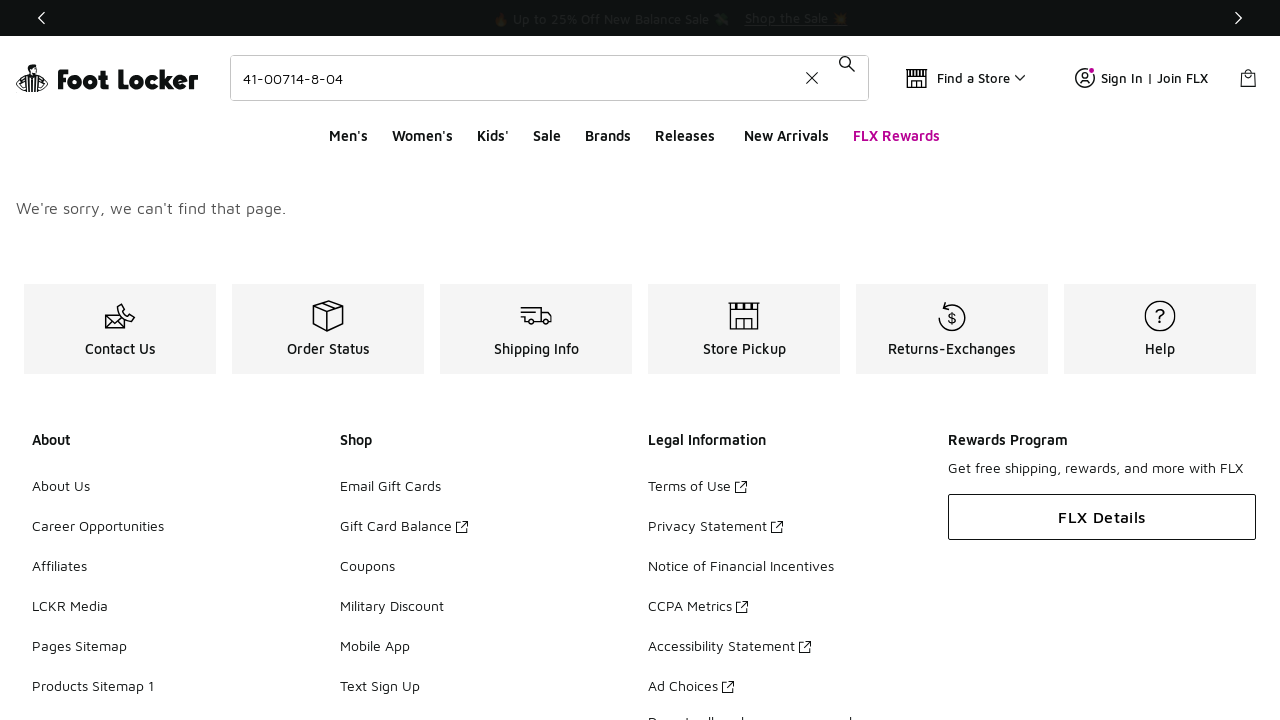

Product not found - no results displayed
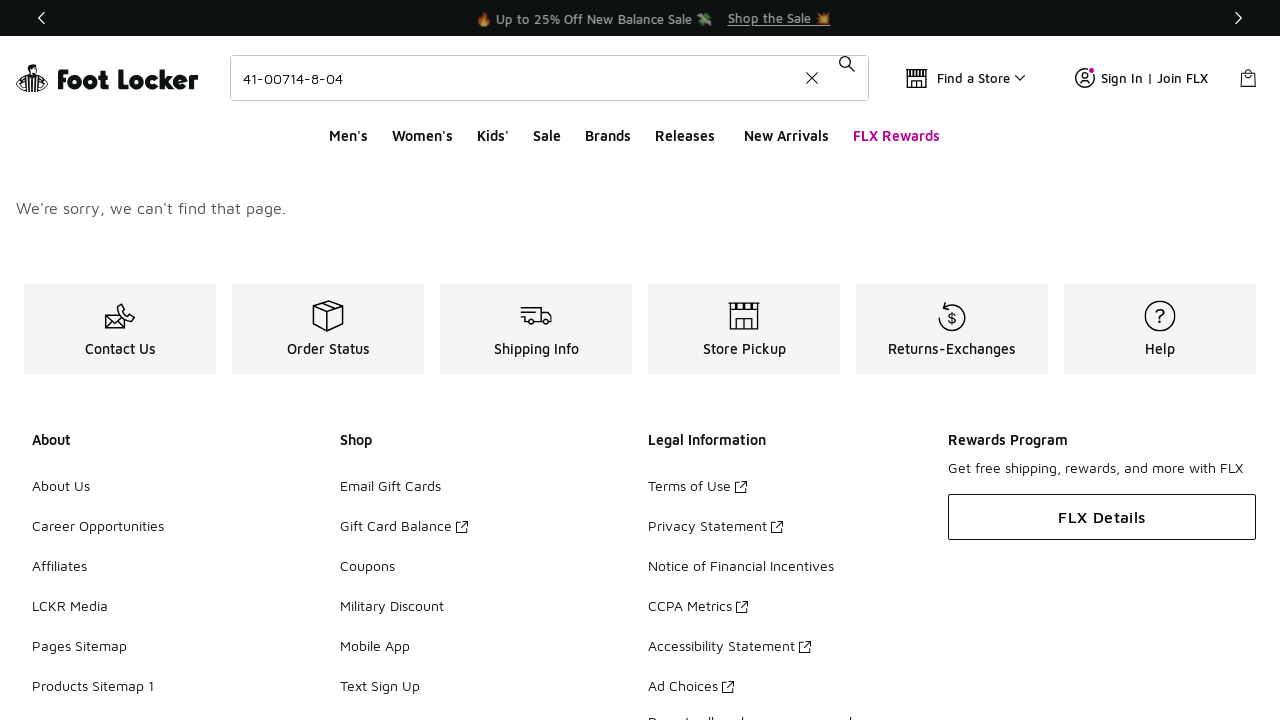

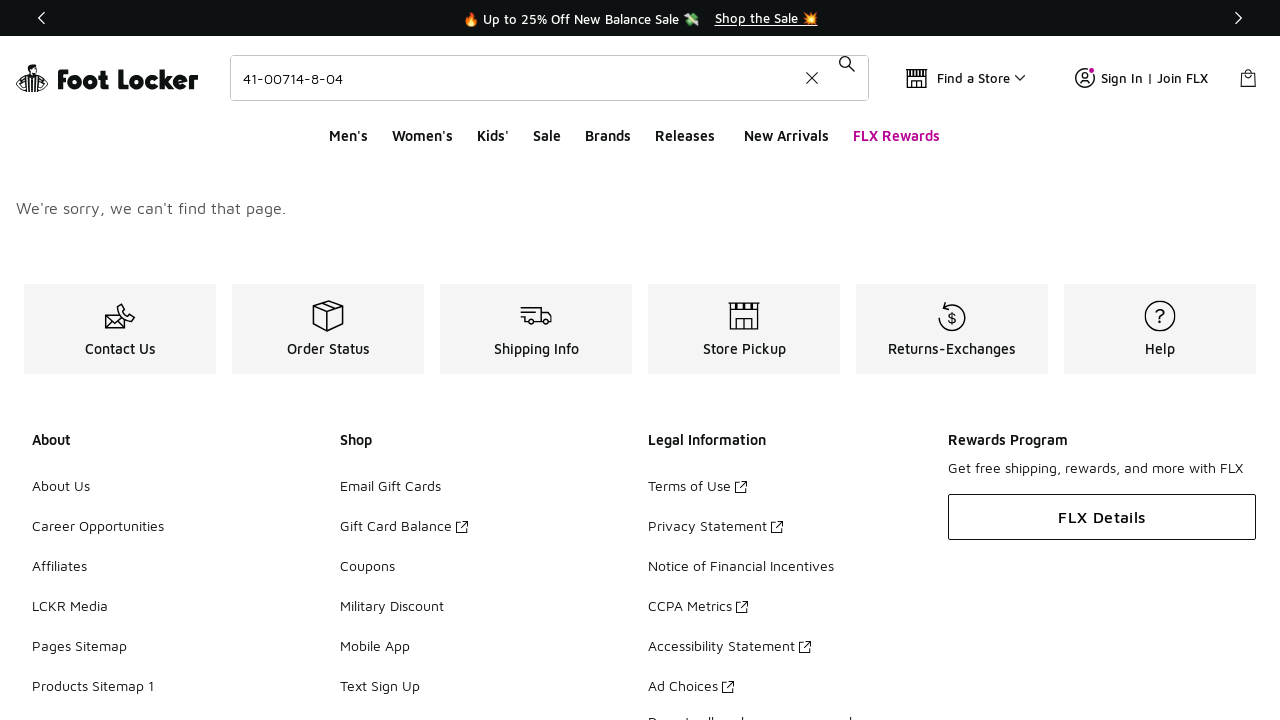